Clicks the Submit New Language link in the footer and verifies navigation

Starting URL: https://www.99-bottles-of-beer.net/

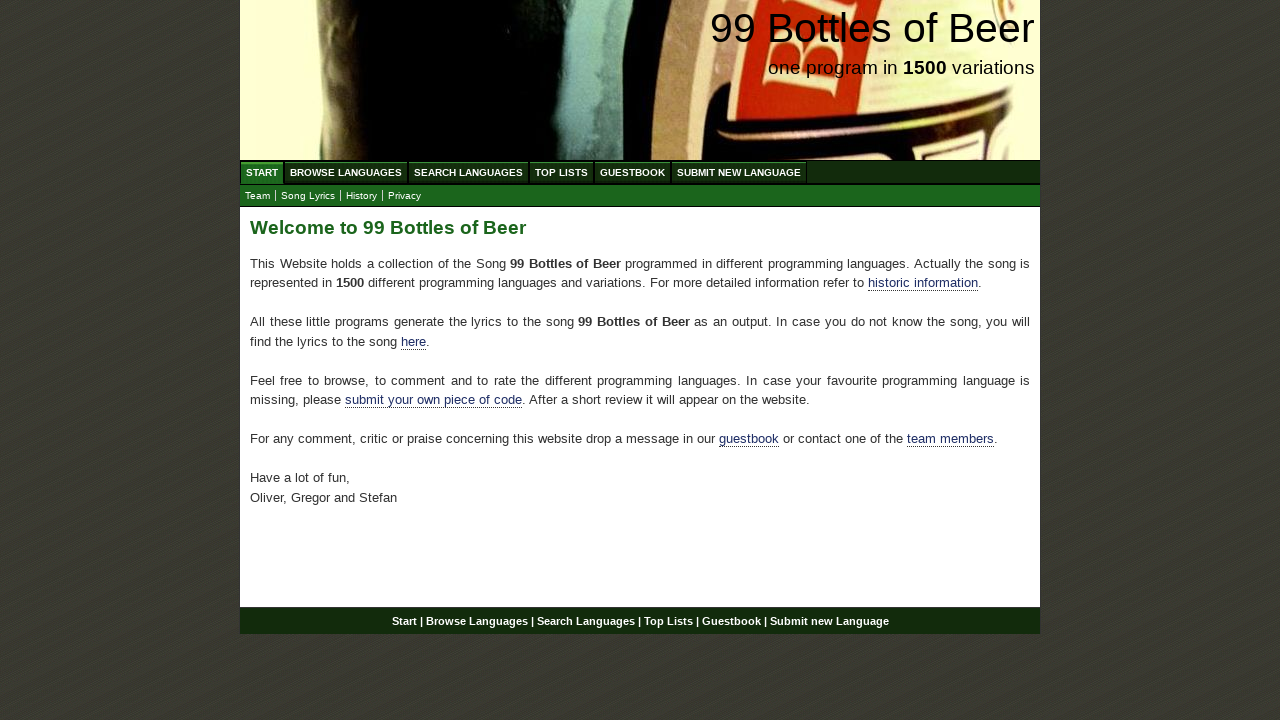

Clicked the Submit New Language link in the footer at (829, 621) on div#footer a[href='/submitnewlanguage.html']
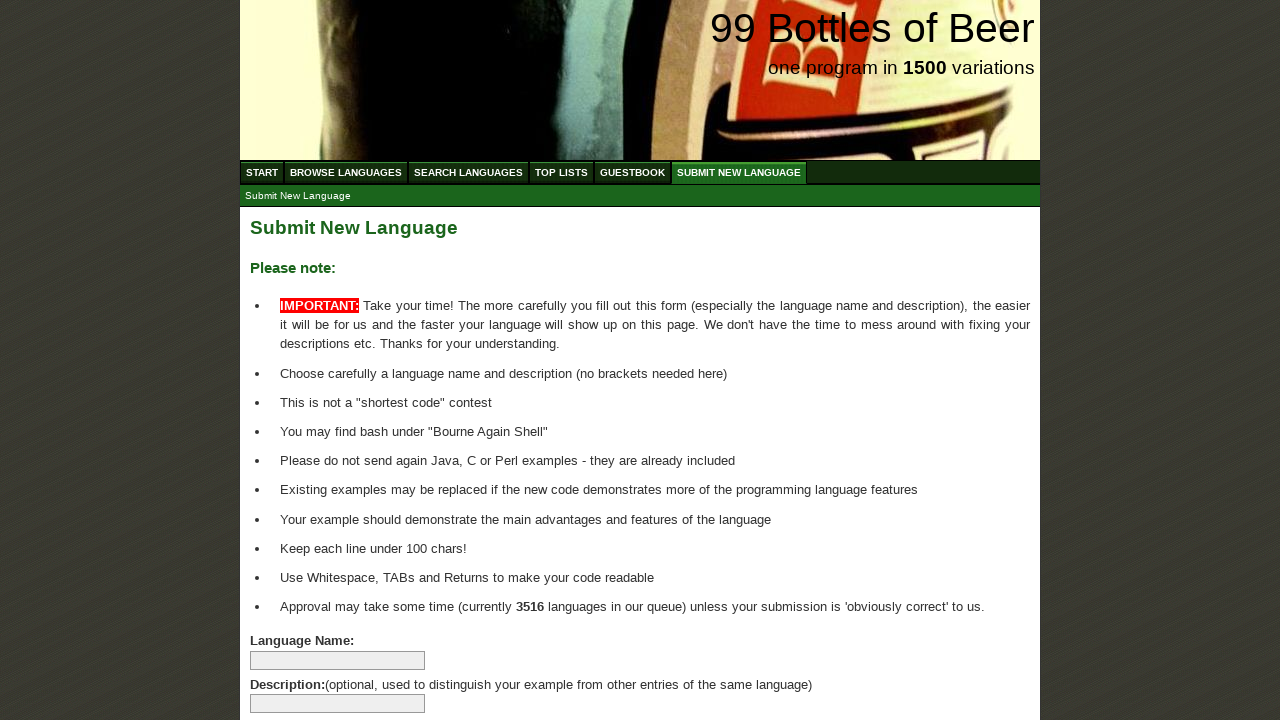

Navigation to Submit New Language page completed
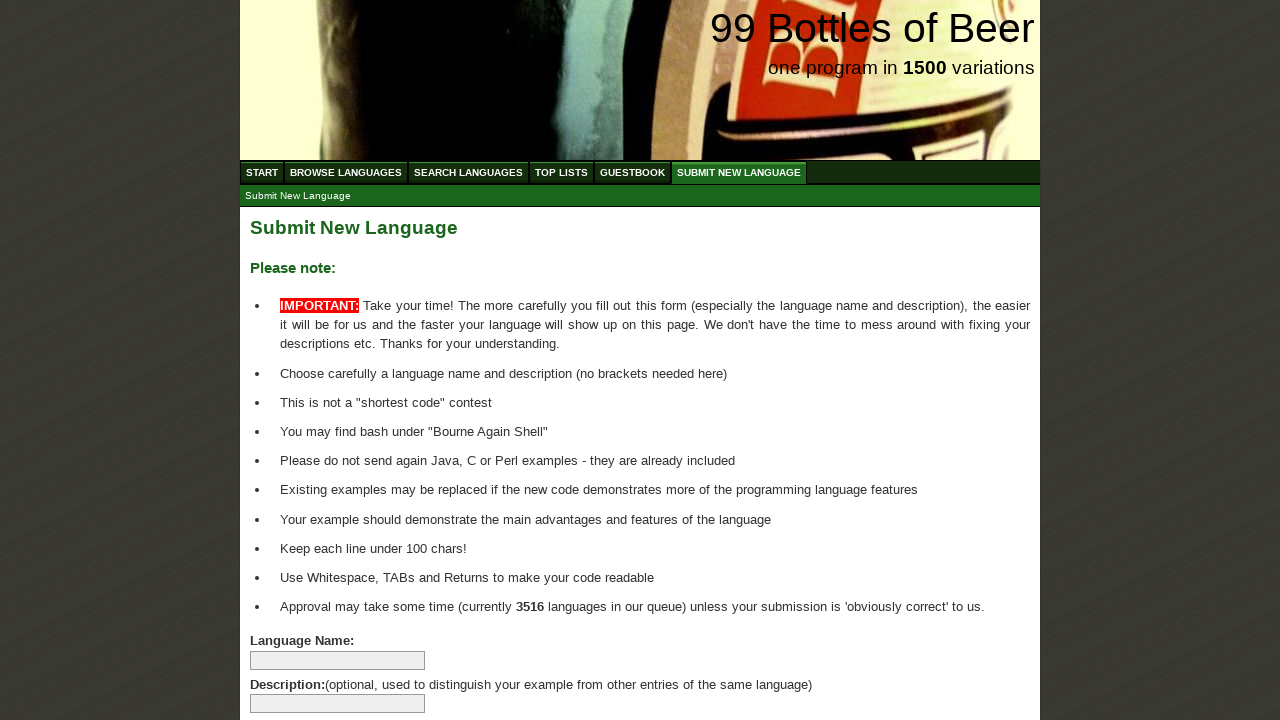

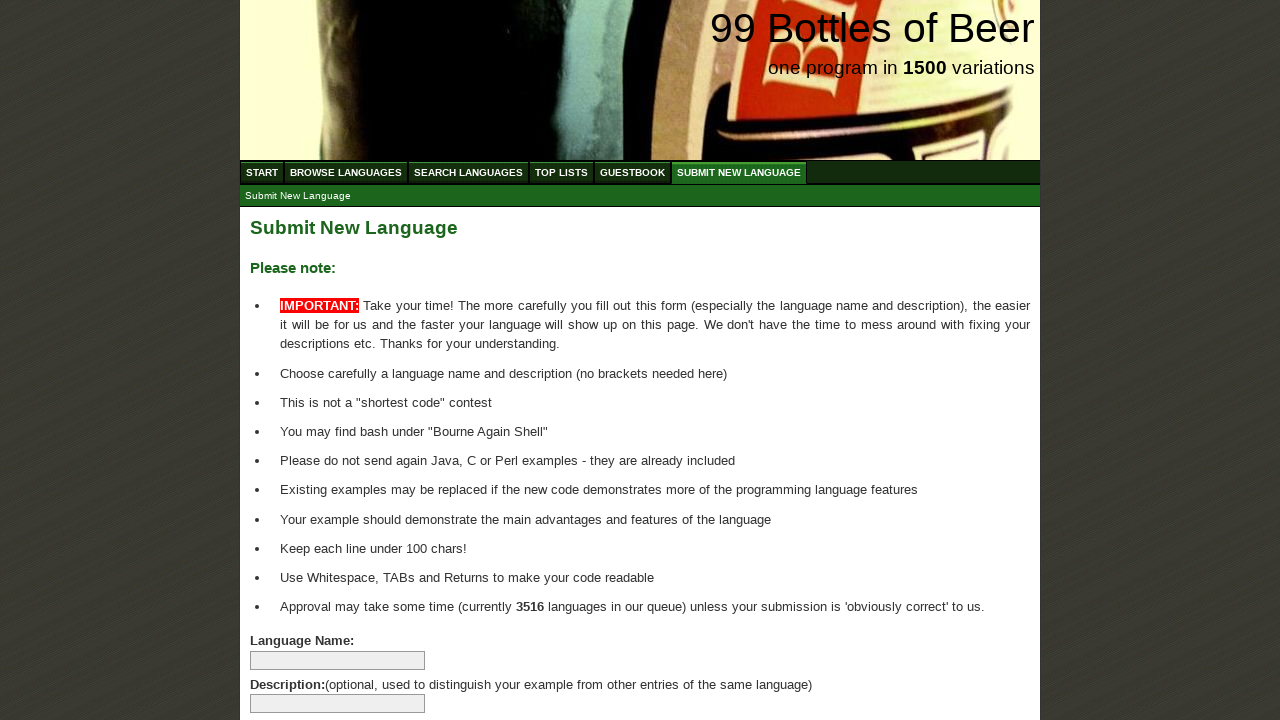